Tests drag and drop functionality by dragging an element to a drop zone

Starting URL: https://demoqa.com

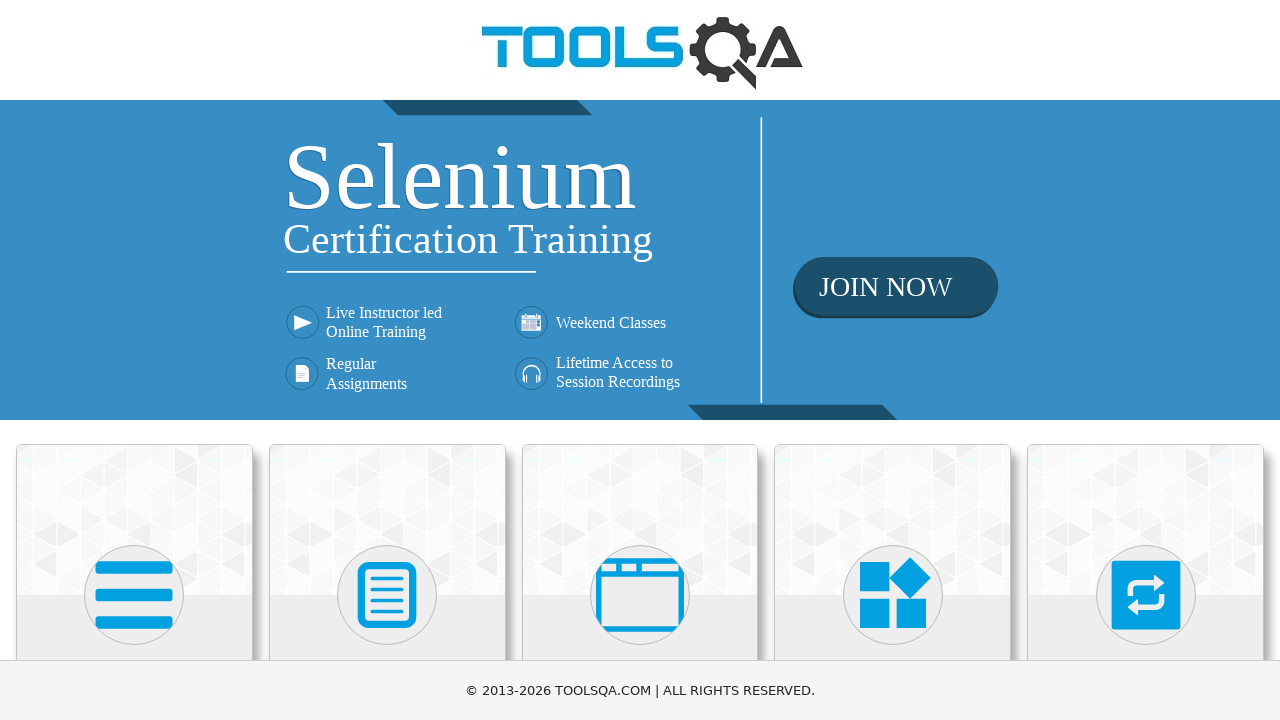

Clicked on Interactions section at (1146, 360) on text=Interactions
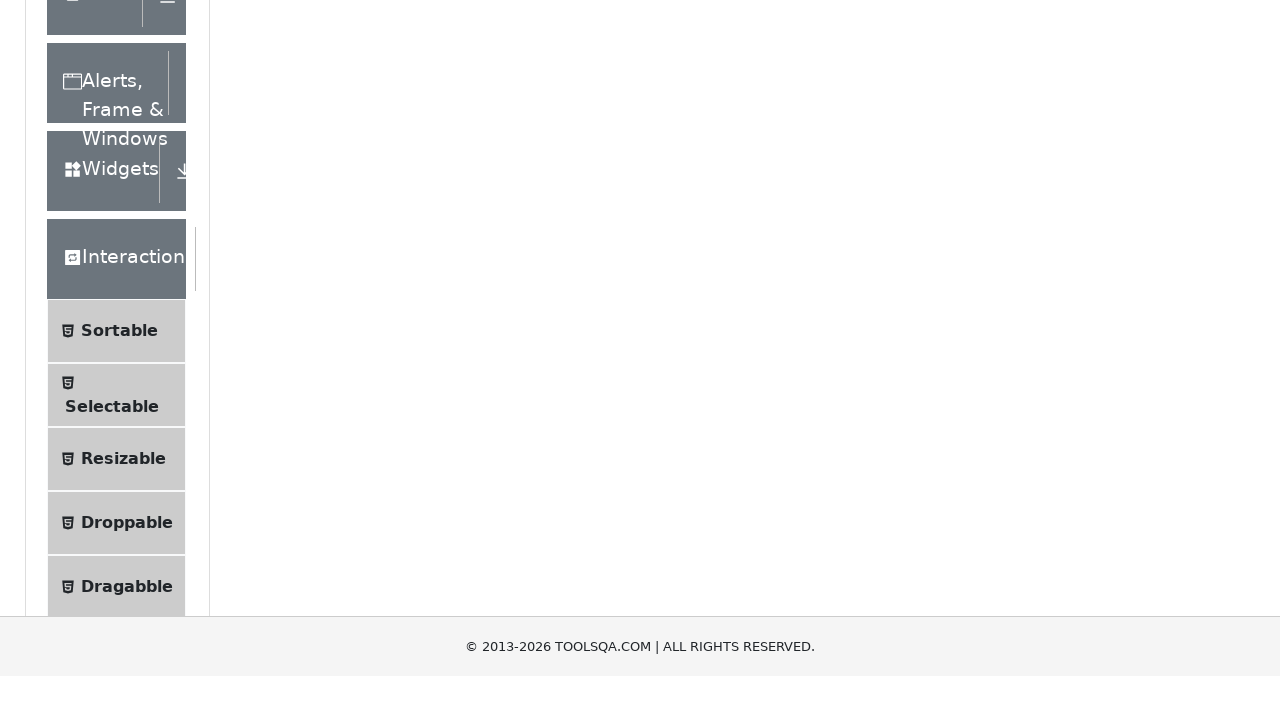

Clicked on Droppable in left panel at (127, 411) on div.left-pannel >> text="Droppable"
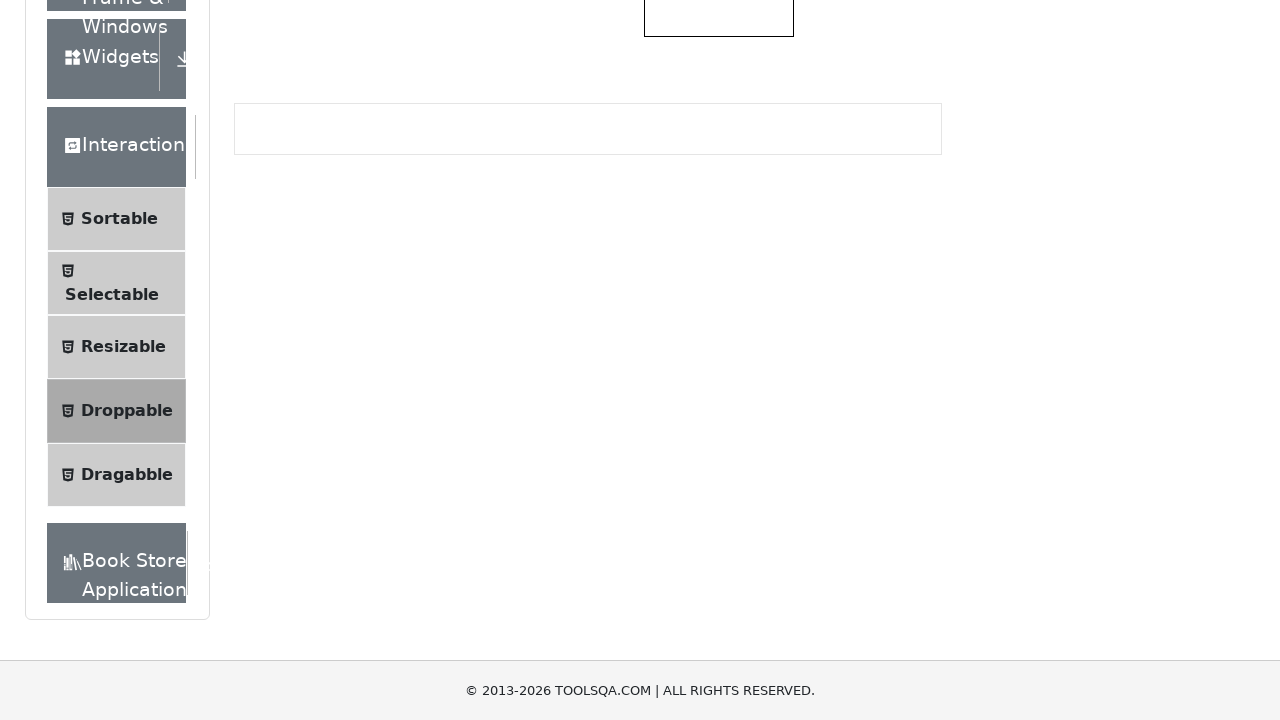

Dragged element to drop zone at (719, 356)
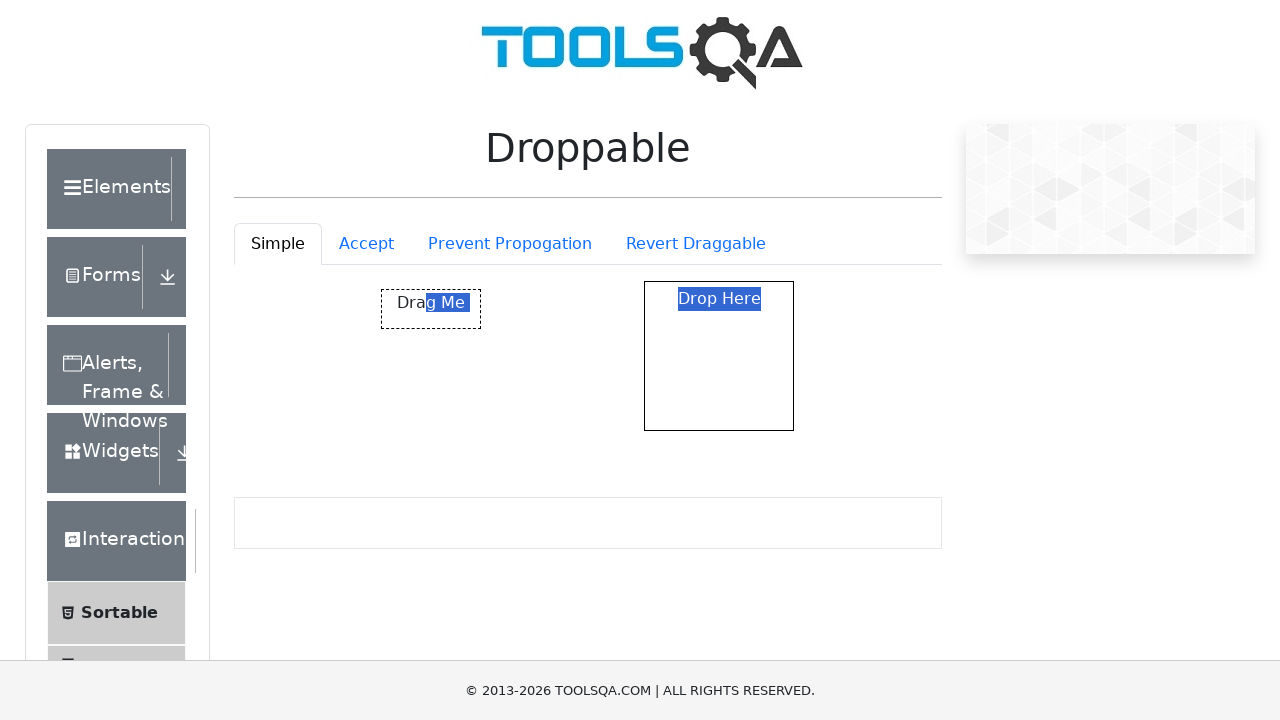

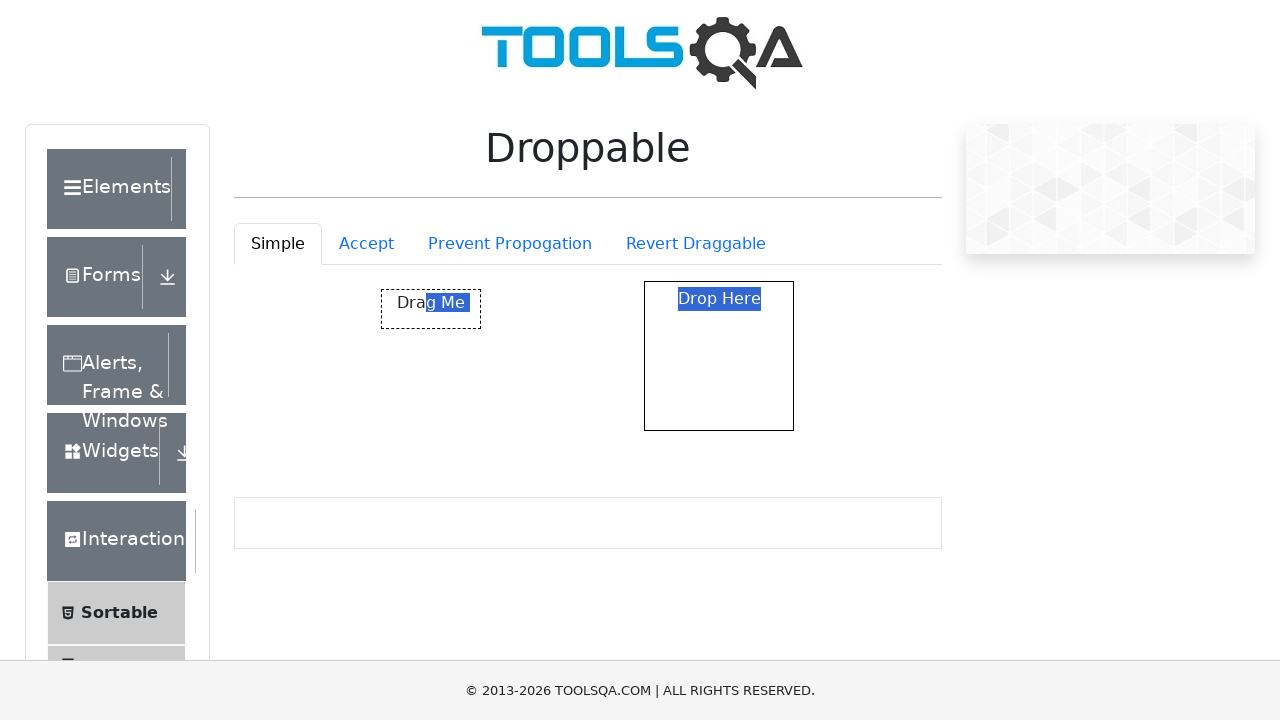